Tests that clicking the Due column header twice sorts the numeric values in descending order.

Starting URL: https://the-internet.herokuapp.com/tables

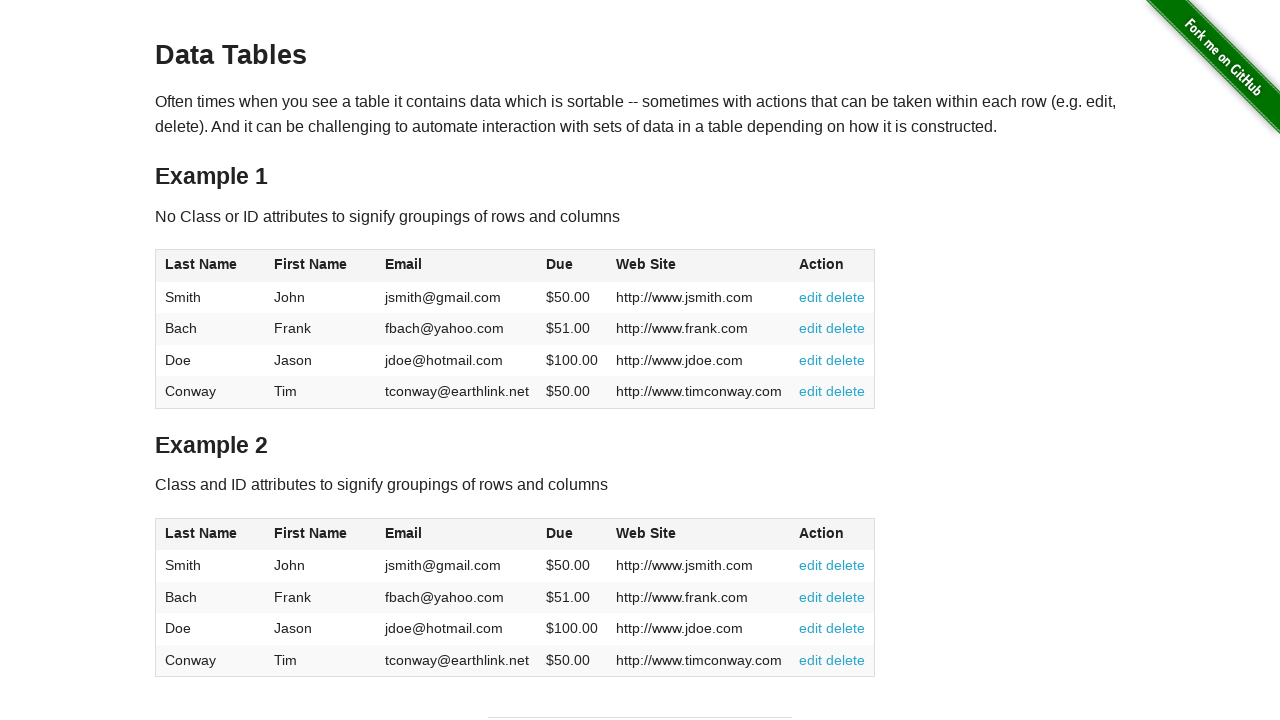

Clicked Due column header first time to sort ascending at (572, 266) on #table1 thead tr th:nth-of-type(4)
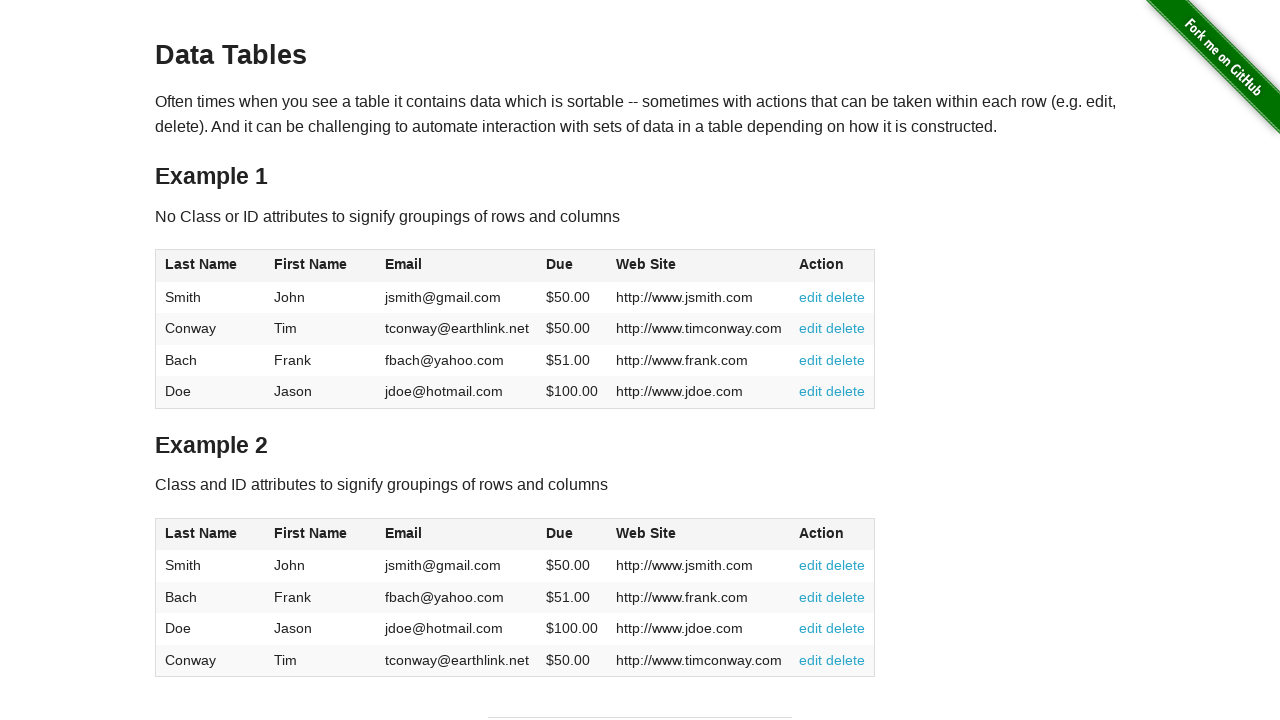

Clicked Due column header second time to sort descending at (572, 266) on #table1 thead tr th:nth-of-type(4)
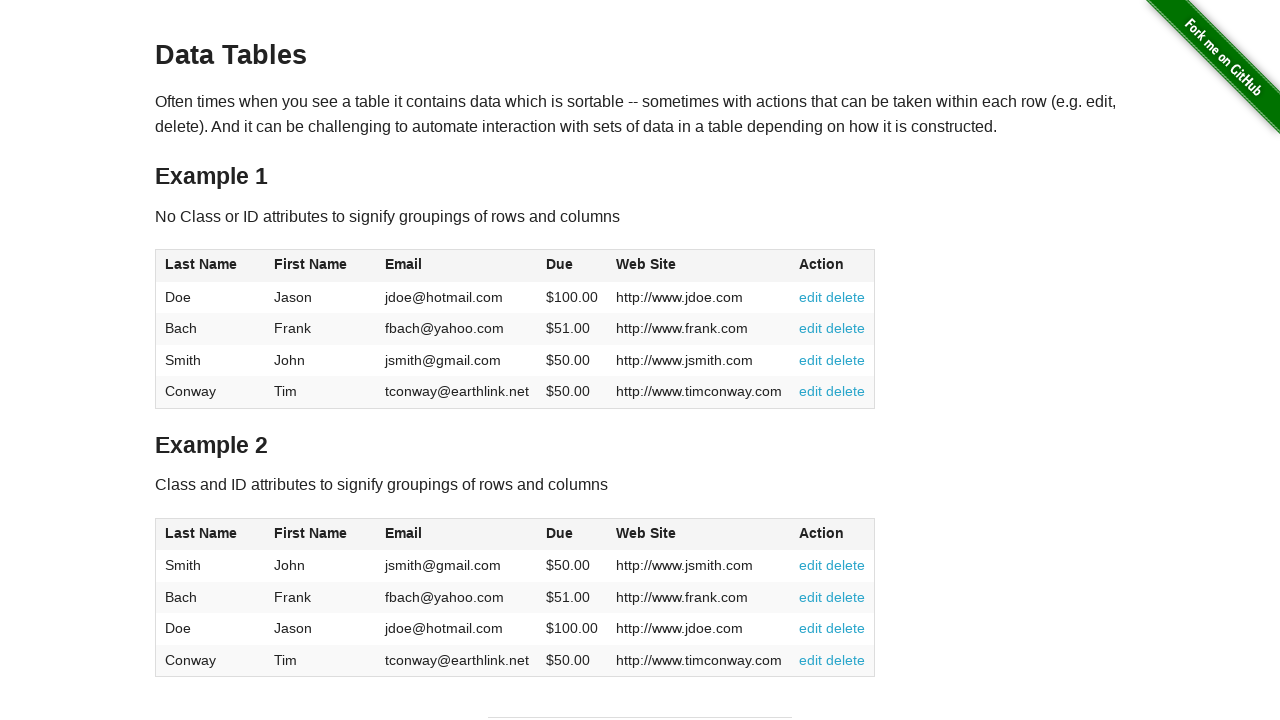

Confirmed table data loaded with Due column values
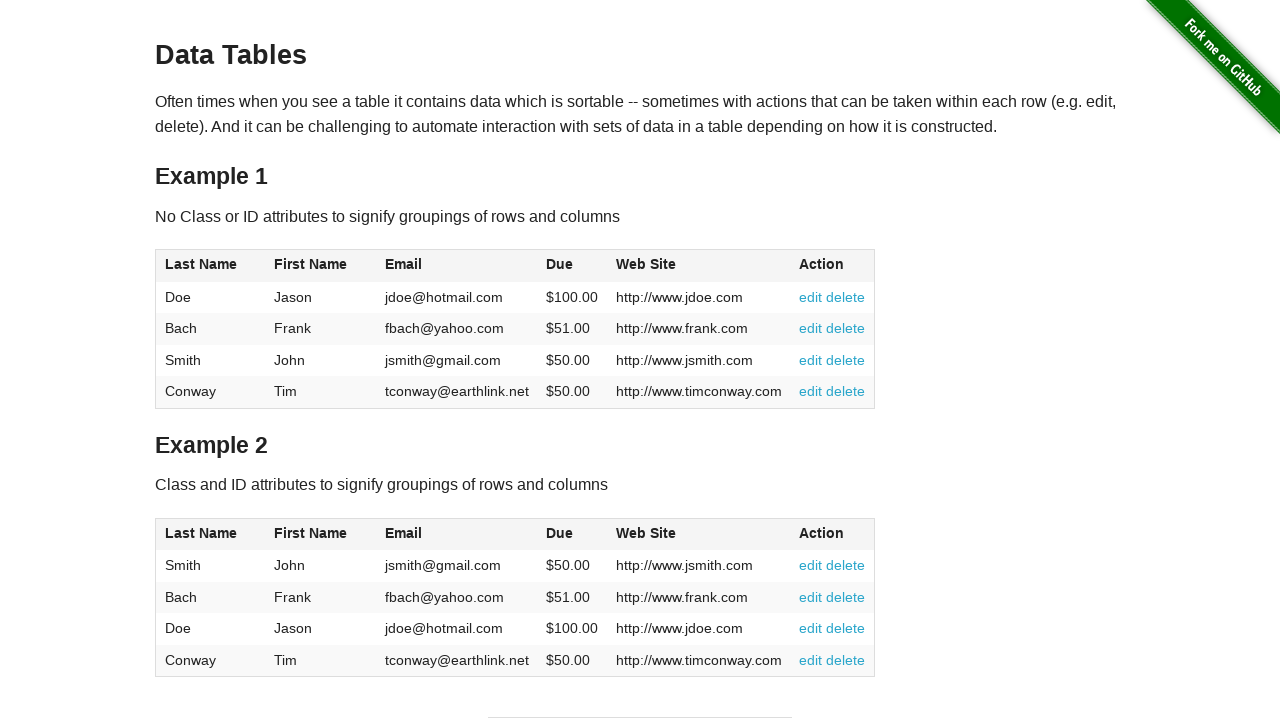

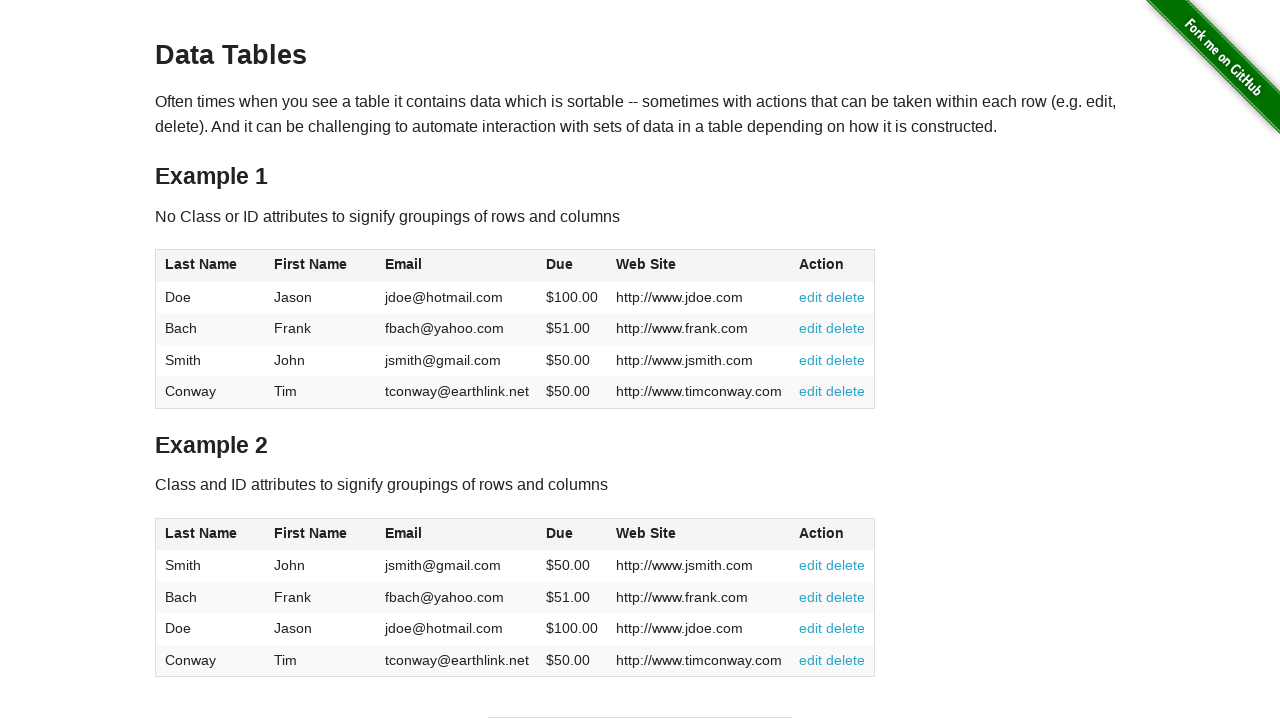